Verifies UI elements on the NextBaseCRM login page, including the "Remember me" checkbox label text and the "Forgot password" link text and href attribute.

Starting URL: https://login1.nextbasecrm.com/

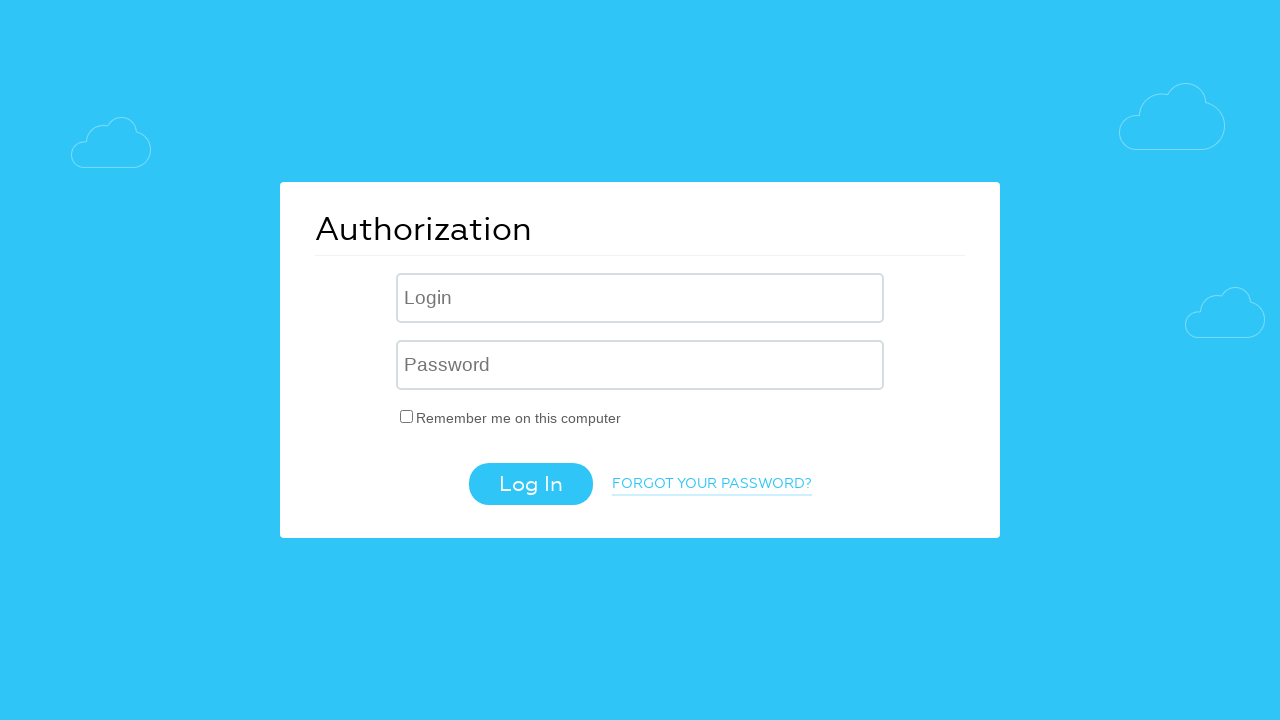

Located 'Remember me' checkbox label element
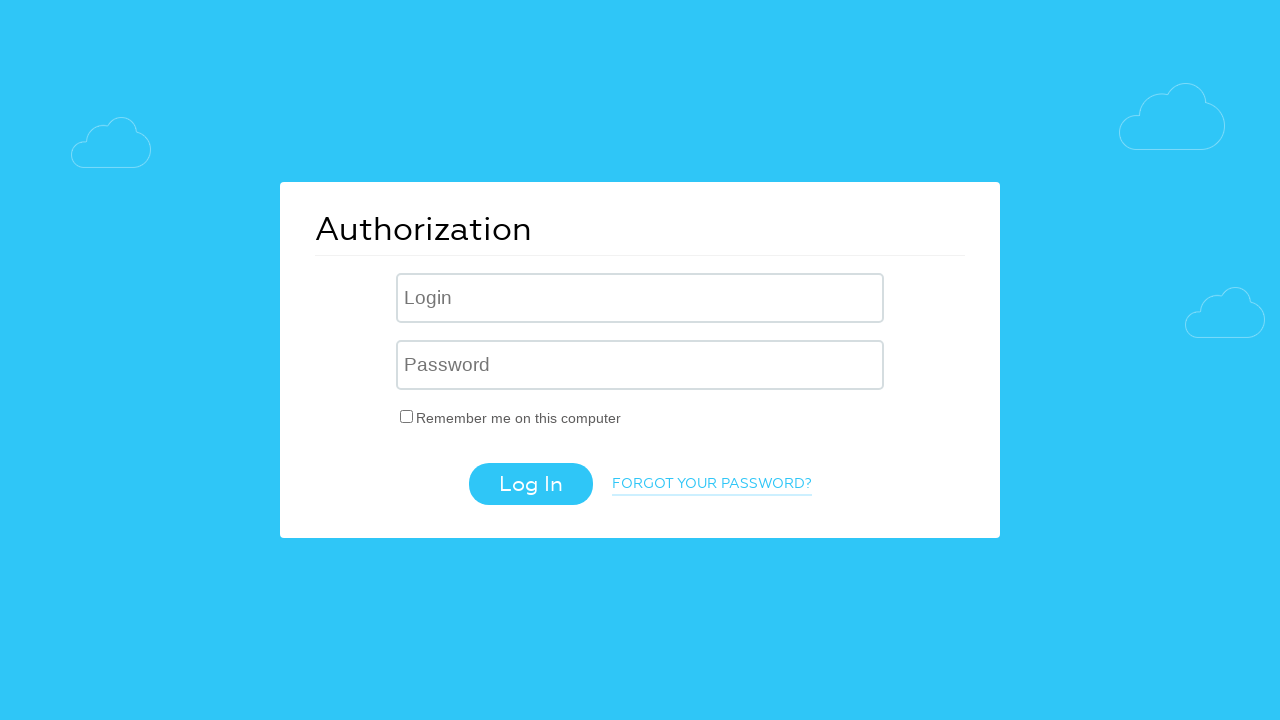

Extracted text content from 'Remember me' label
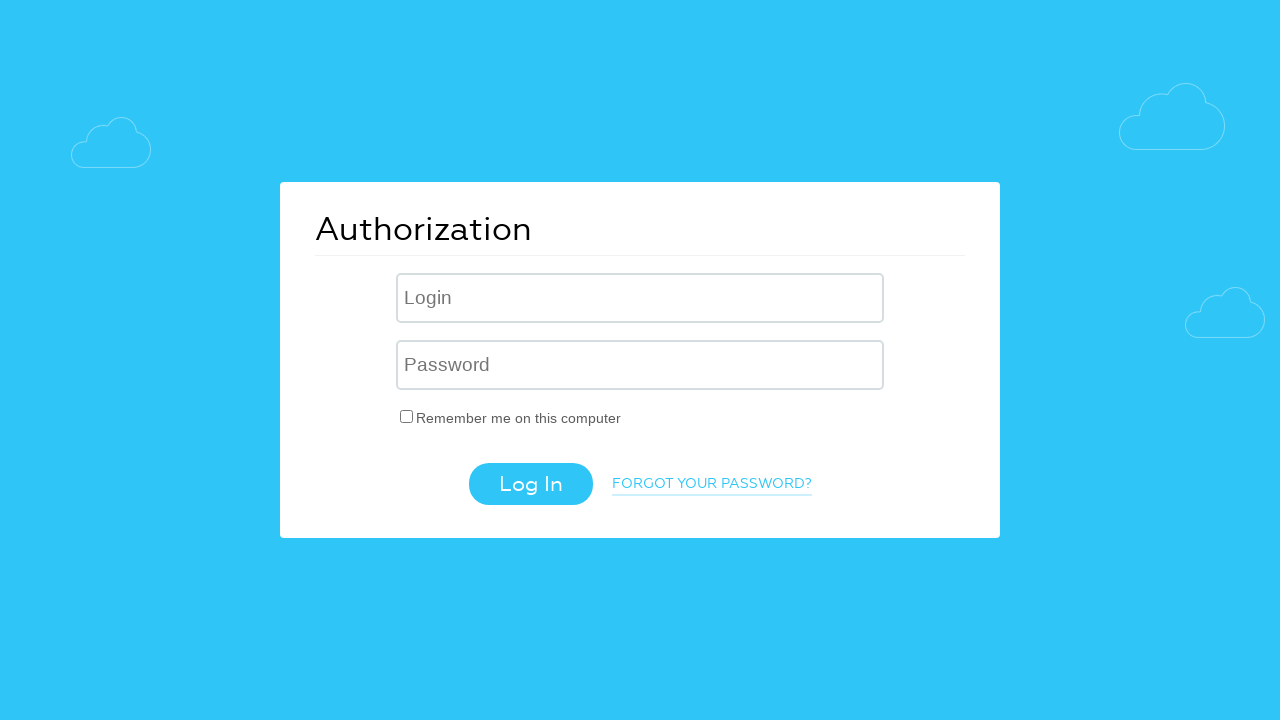

Verified 'Remember me' label text: 'Remember me on this computer' matches expected 'Remember me on this computer'
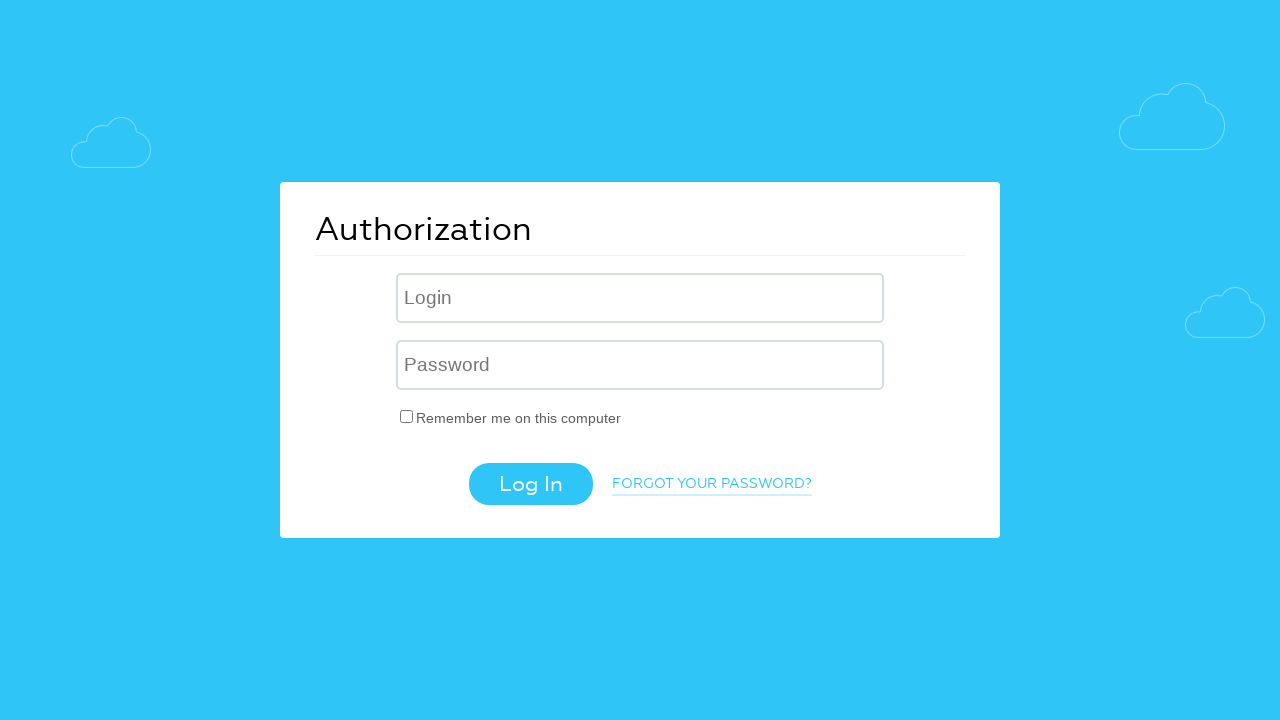

Located 'Forgot password' link element
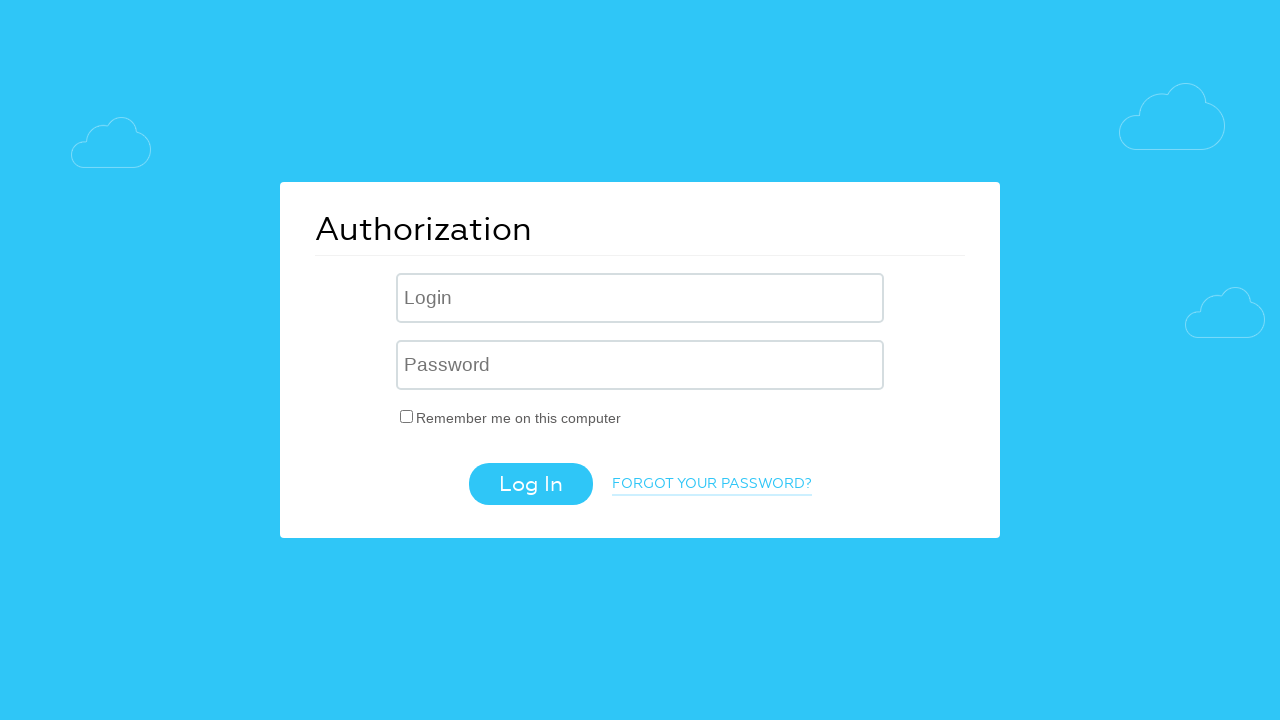

Extracted text content from 'Forgot password' link
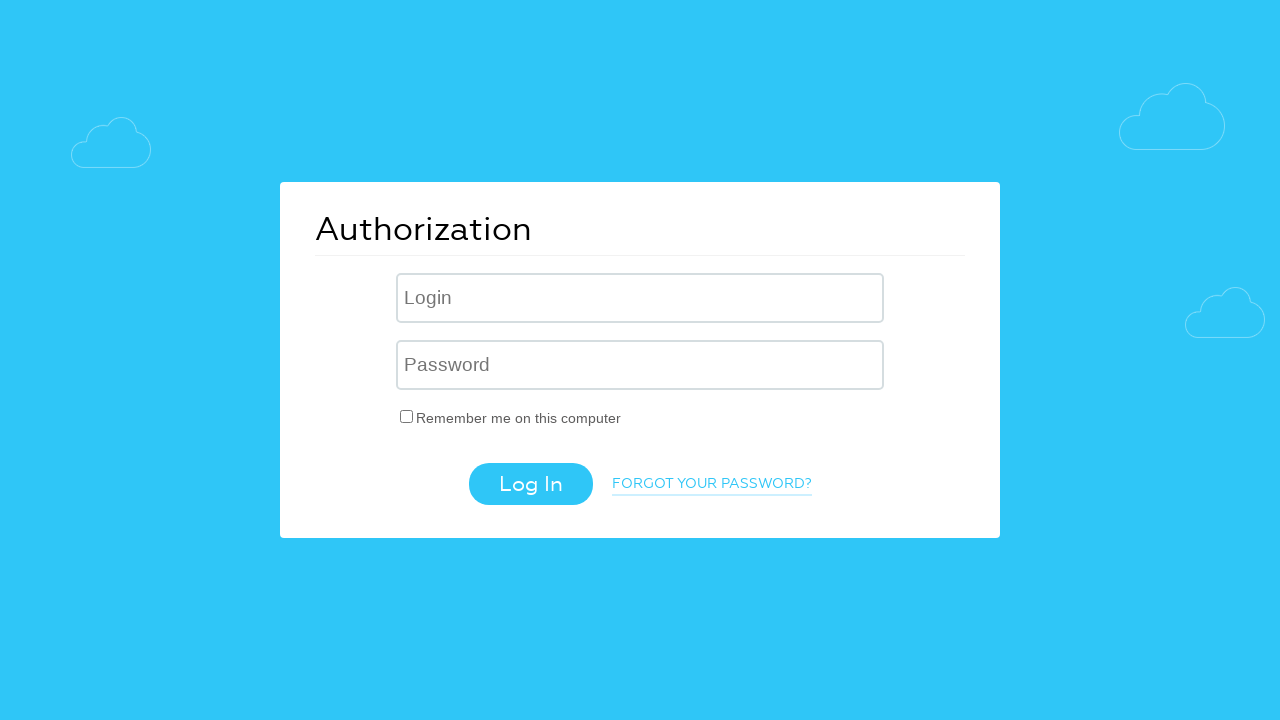

Verified 'Forgot password' link text: 'Forgot your password?' matches expected 'Forgot your password?'
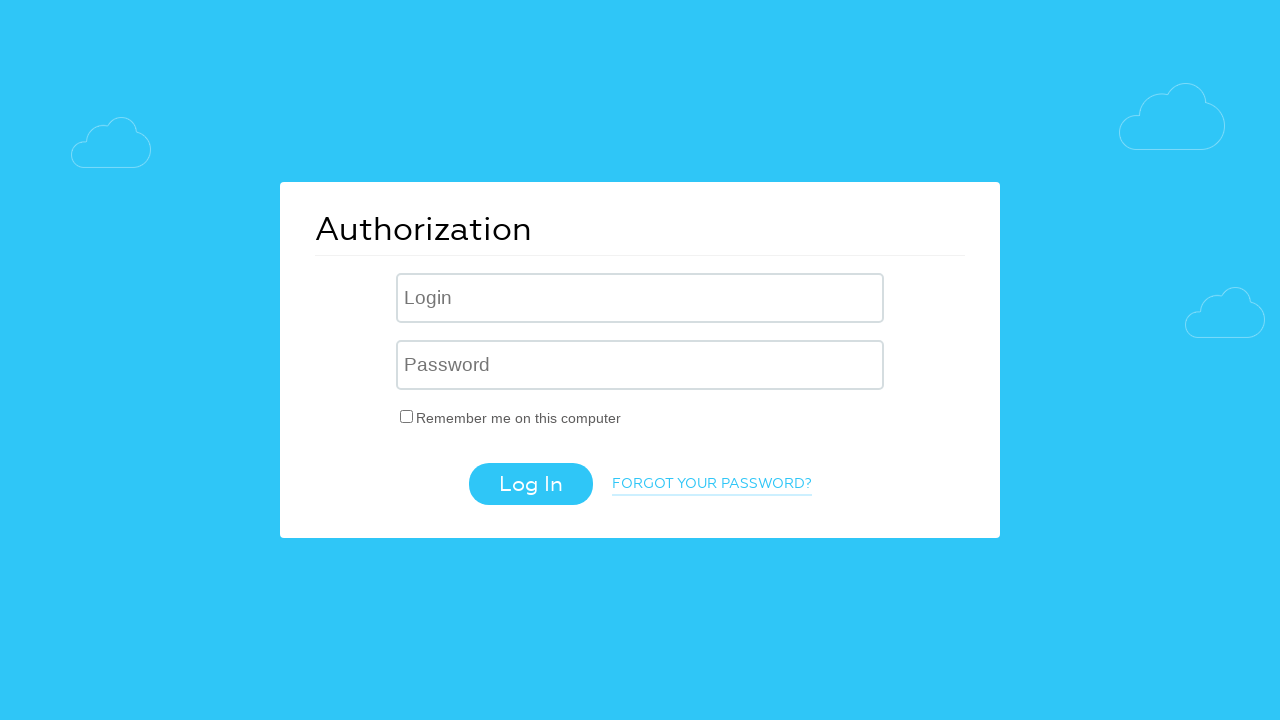

Retrieved href attribute from 'Forgot password' link
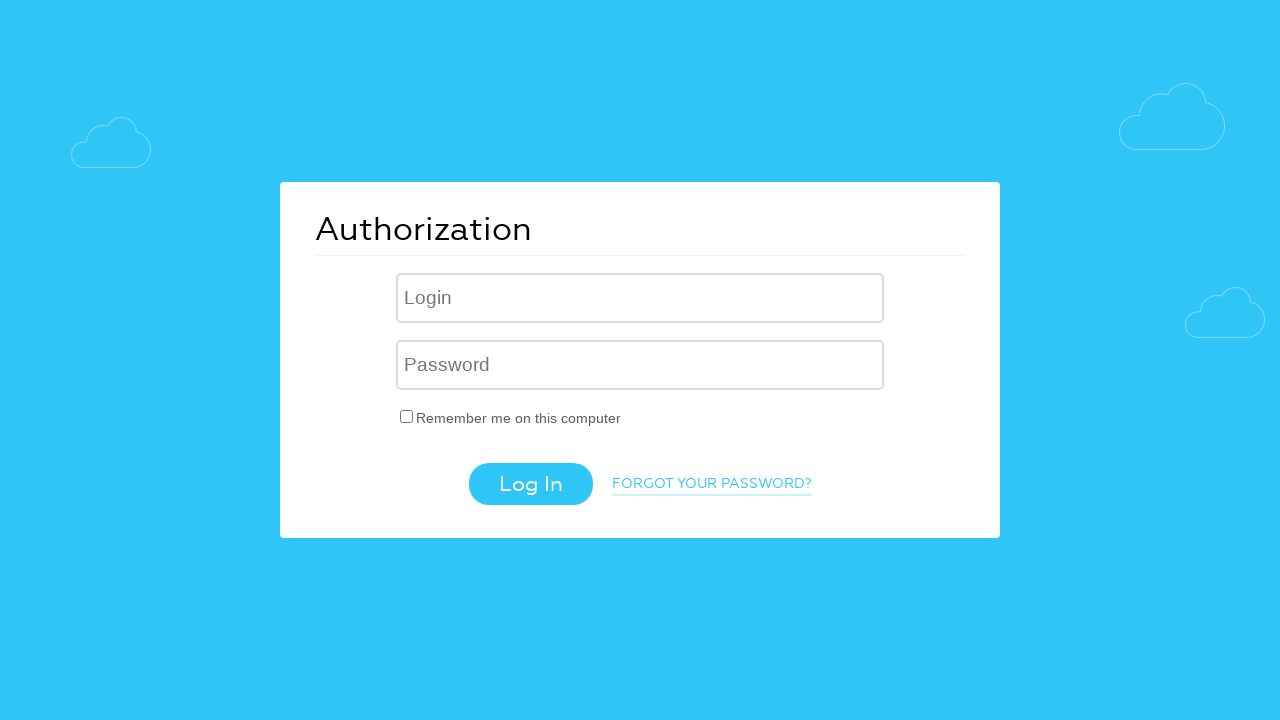

Verified 'Forgot password' href contains 'forgot_password=yes': actual href is '/?forgot_password=yes'
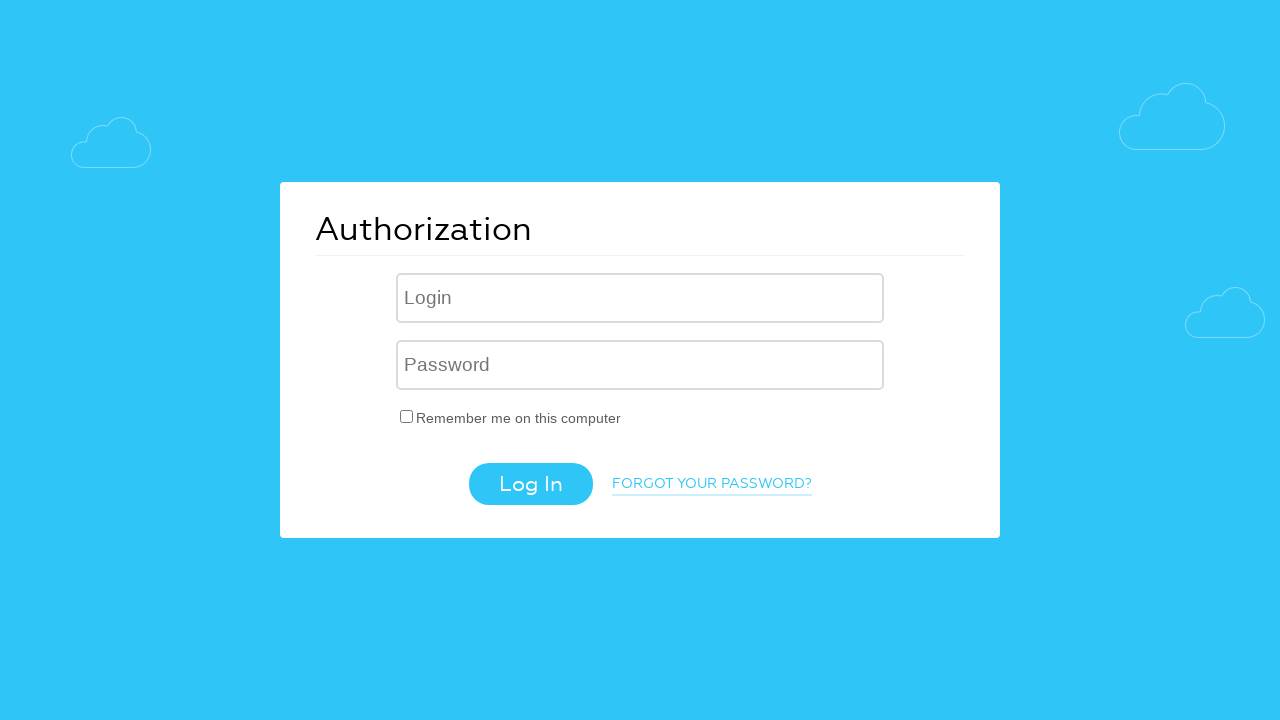

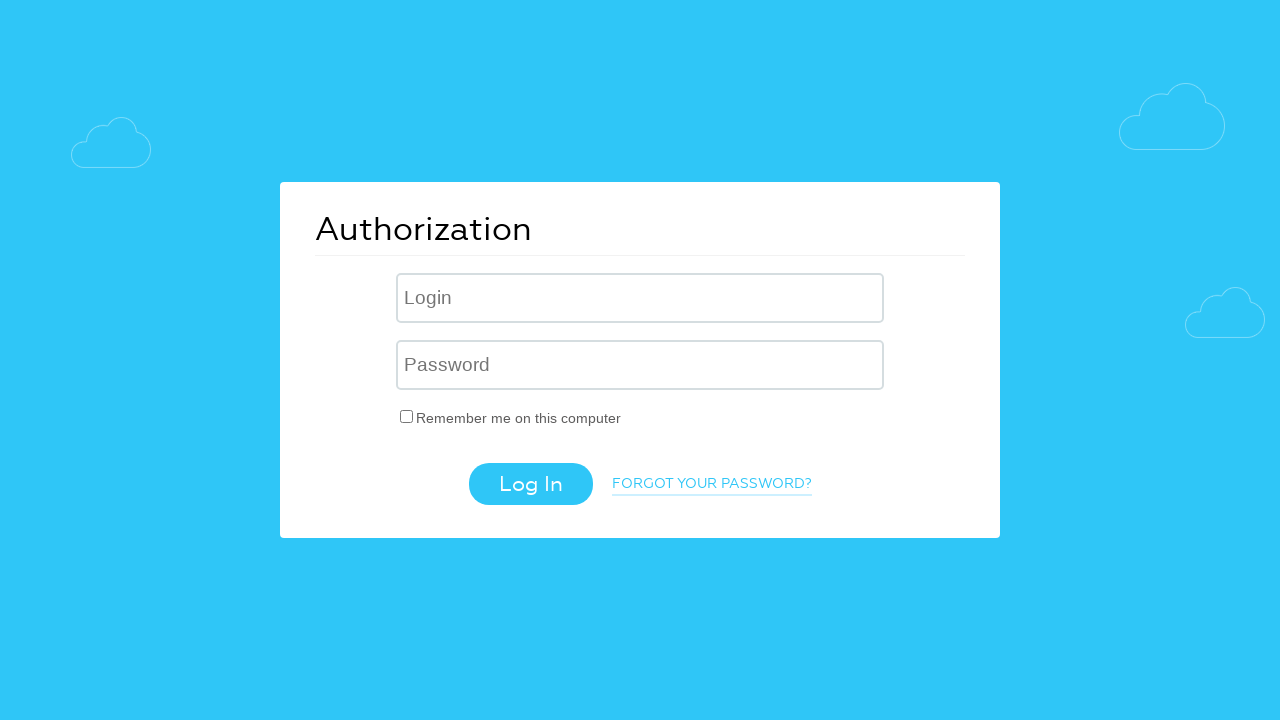